Tests registration form validation by submitting without city and verifying error message appears

Starting URL: https://parabank.parasoft.com/parabank/index.htm

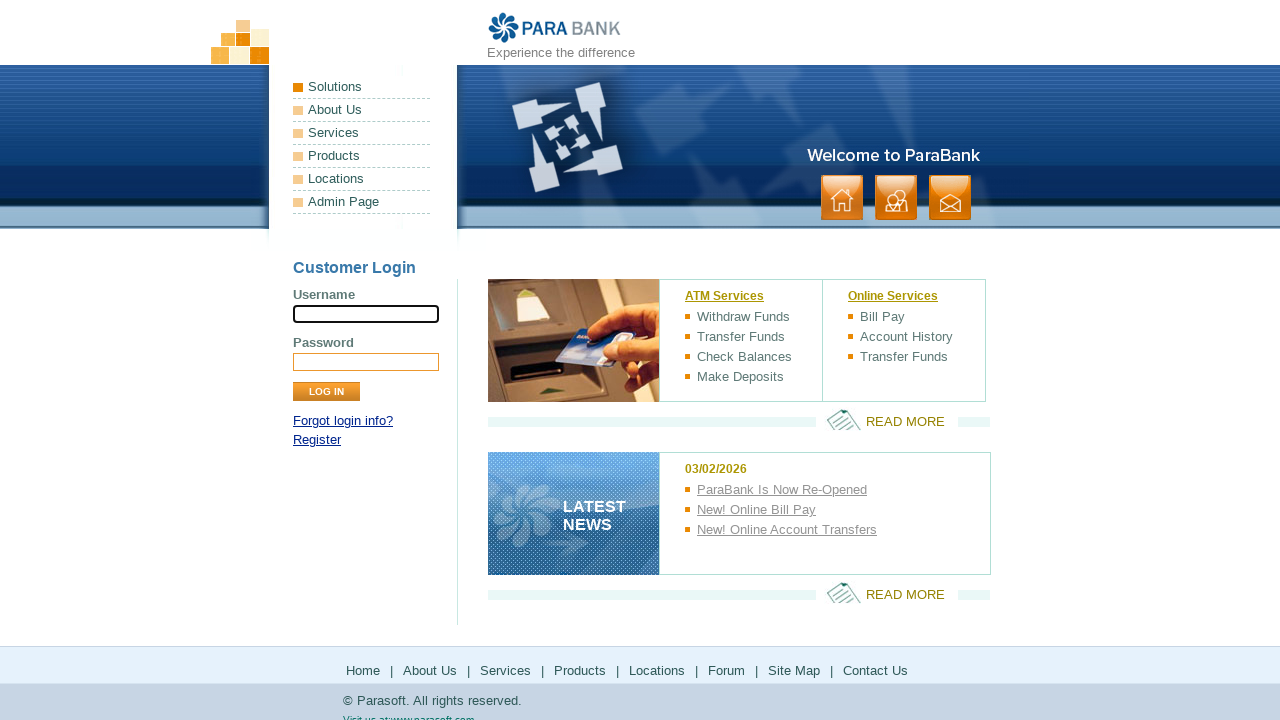

Clicked Register link at (317, 440) on text=Register
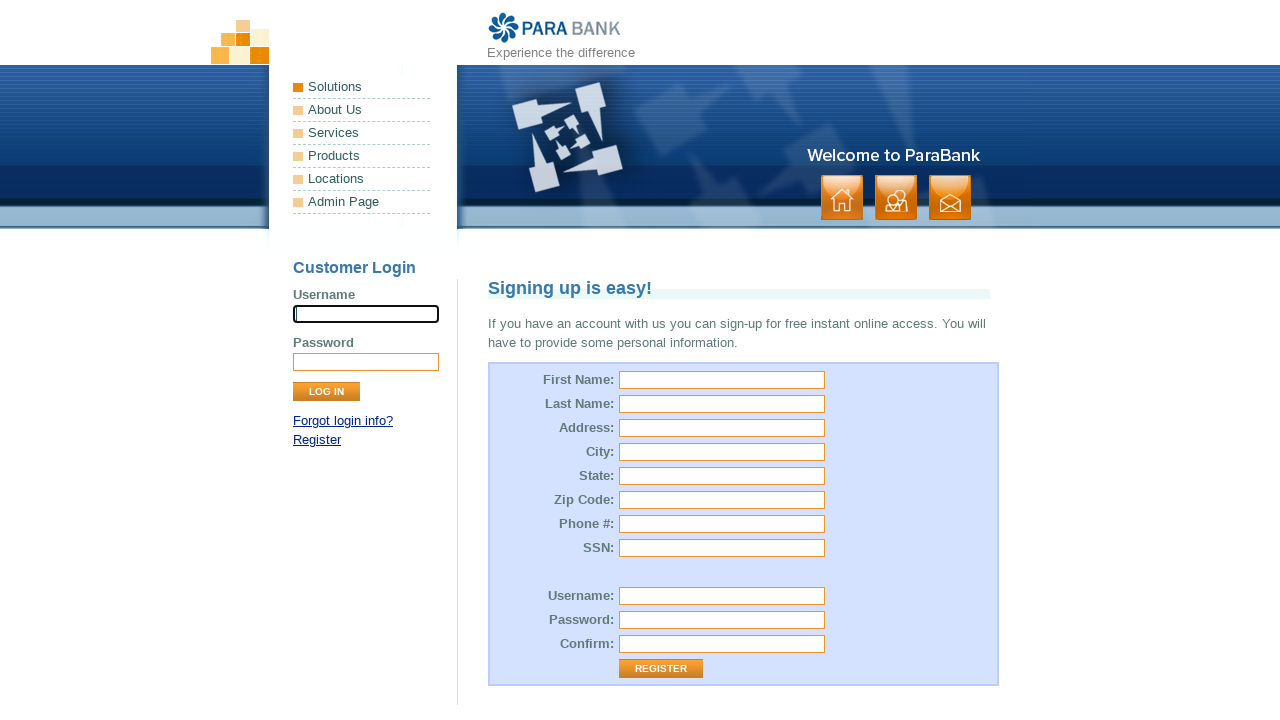

Registration form loaded
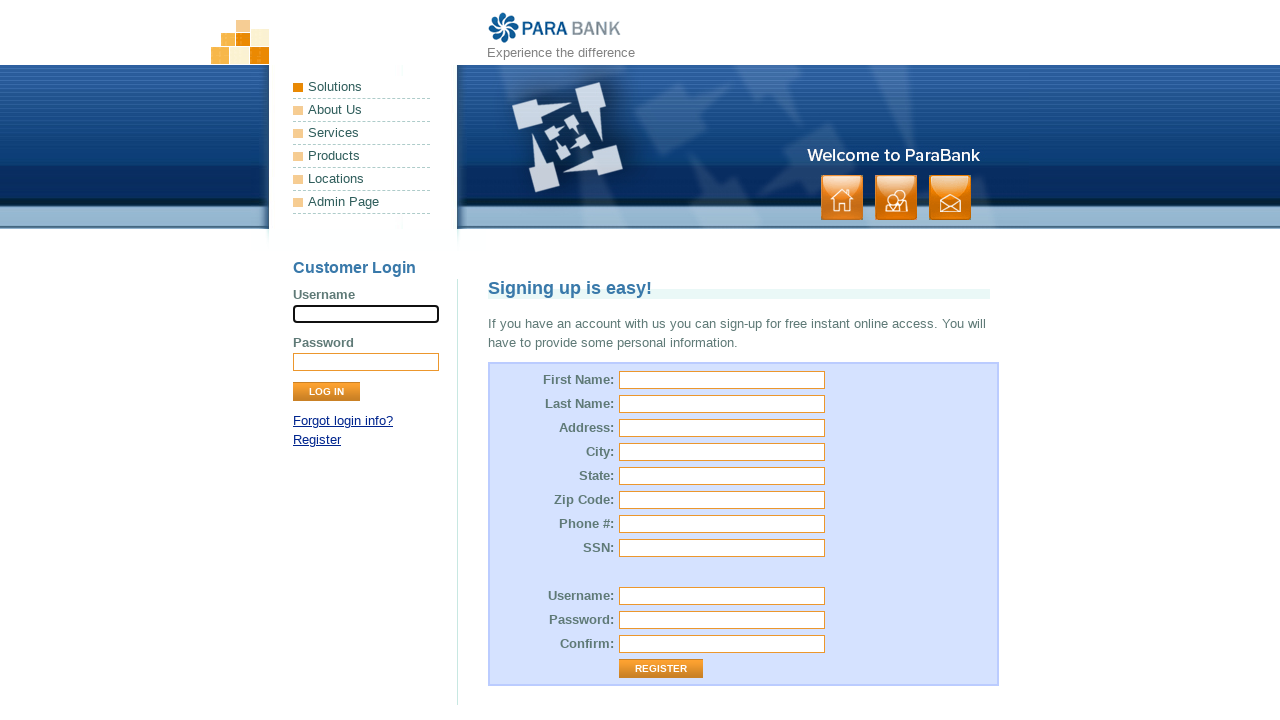

Filled first name field with 'Sarah' on #customer\.firstName
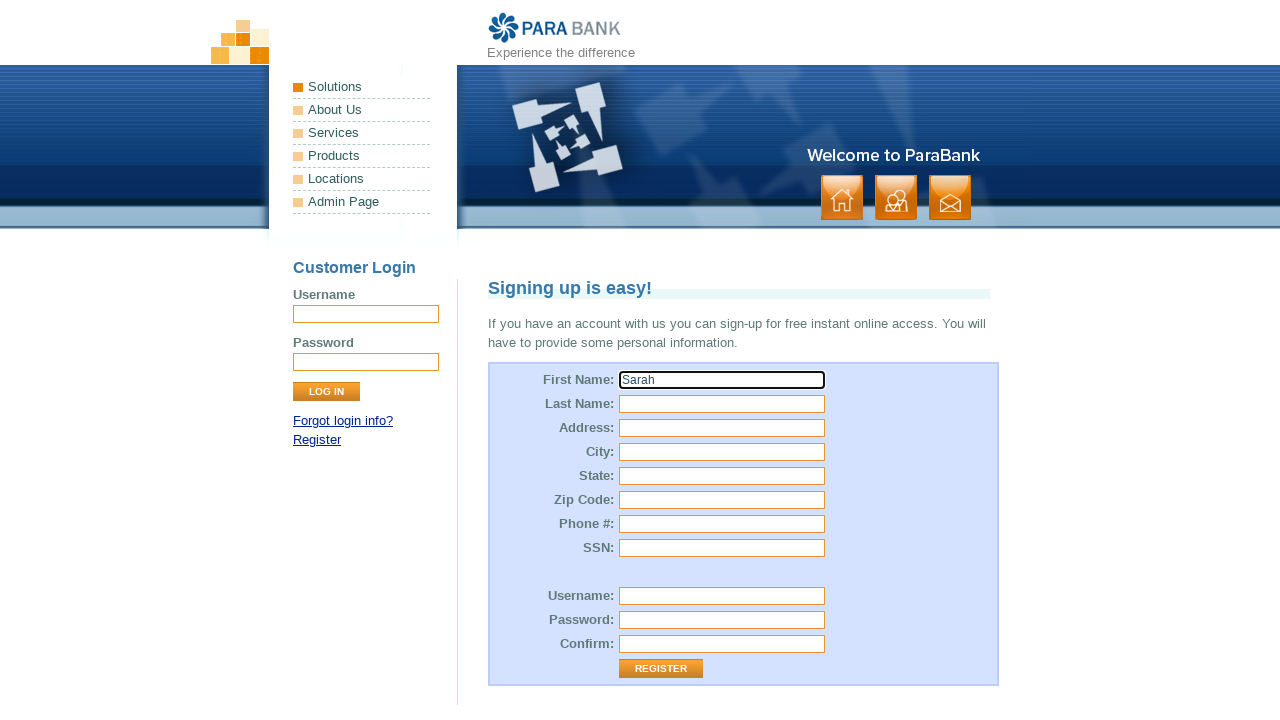

Filled last name field with 'Miller' on #customer\.lastName
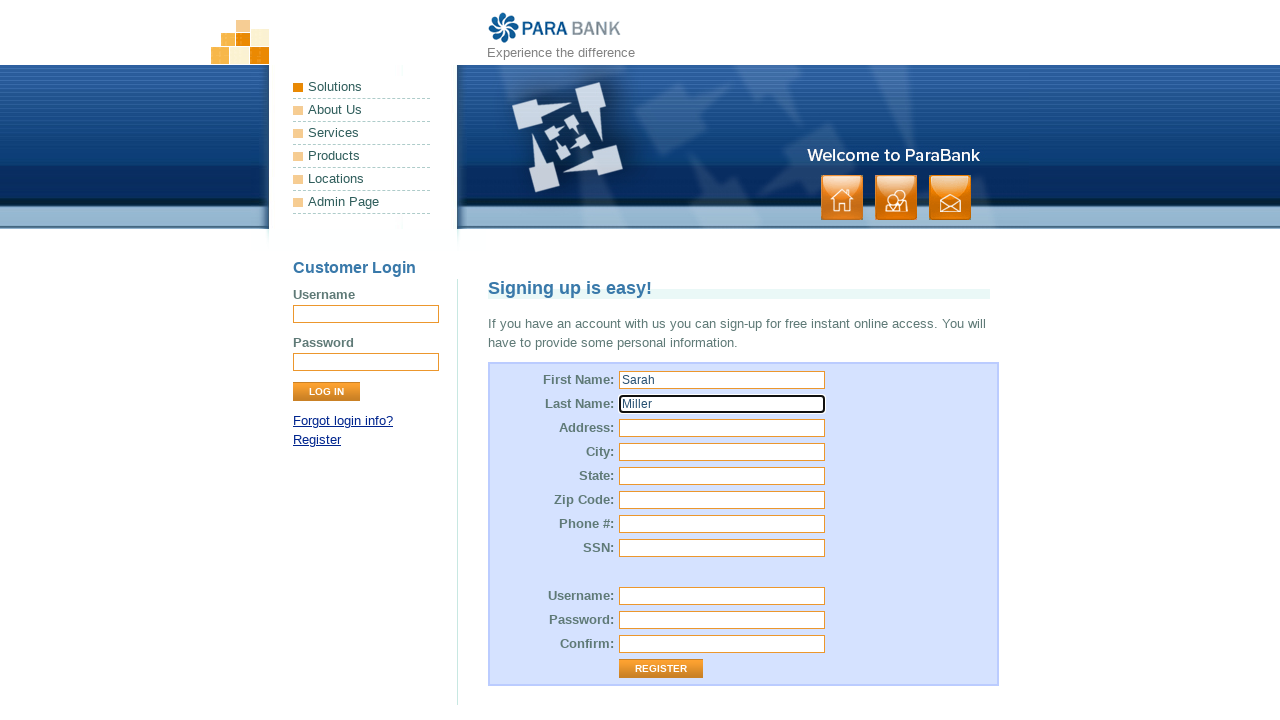

Filled street field with '789 Maple Lane' on #customer\.address\.street
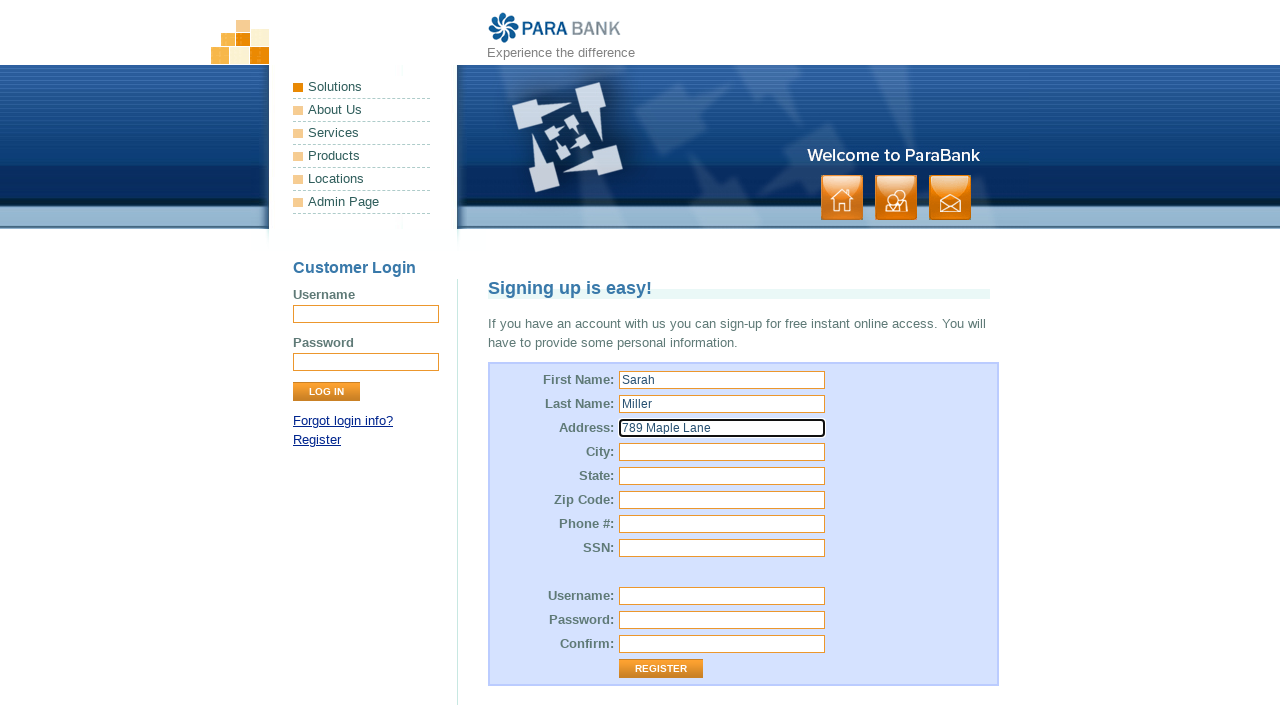

Filled state field with 'California' on #customer\.address\.state
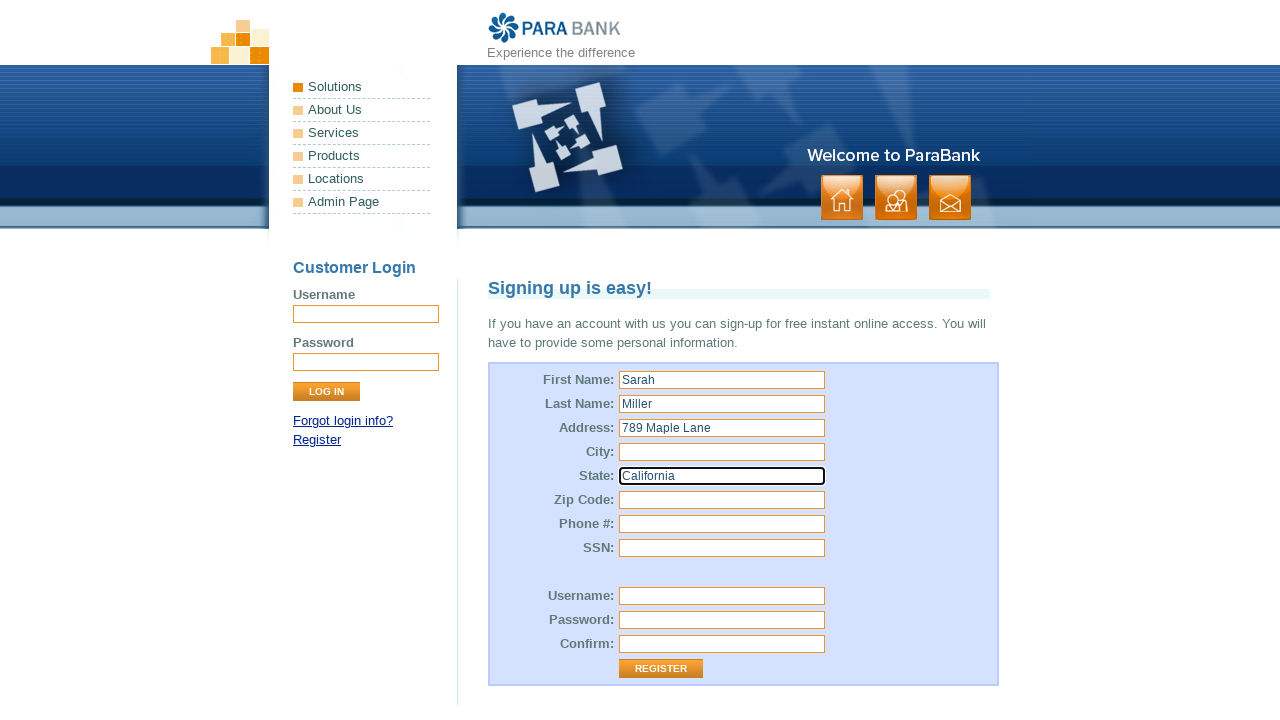

Filled zip code field with '90210' on #customer\.address\.zipCode
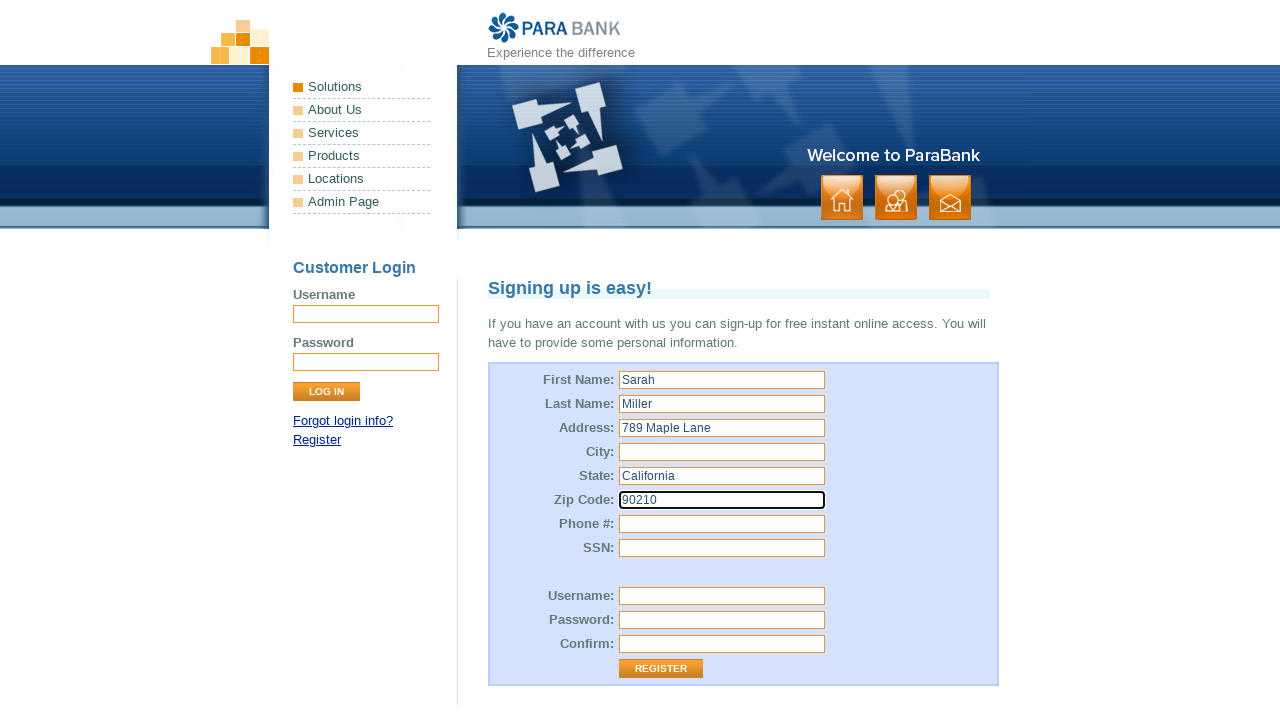

Filled phone number field with '3105558765' on #customer\.phoneNumber
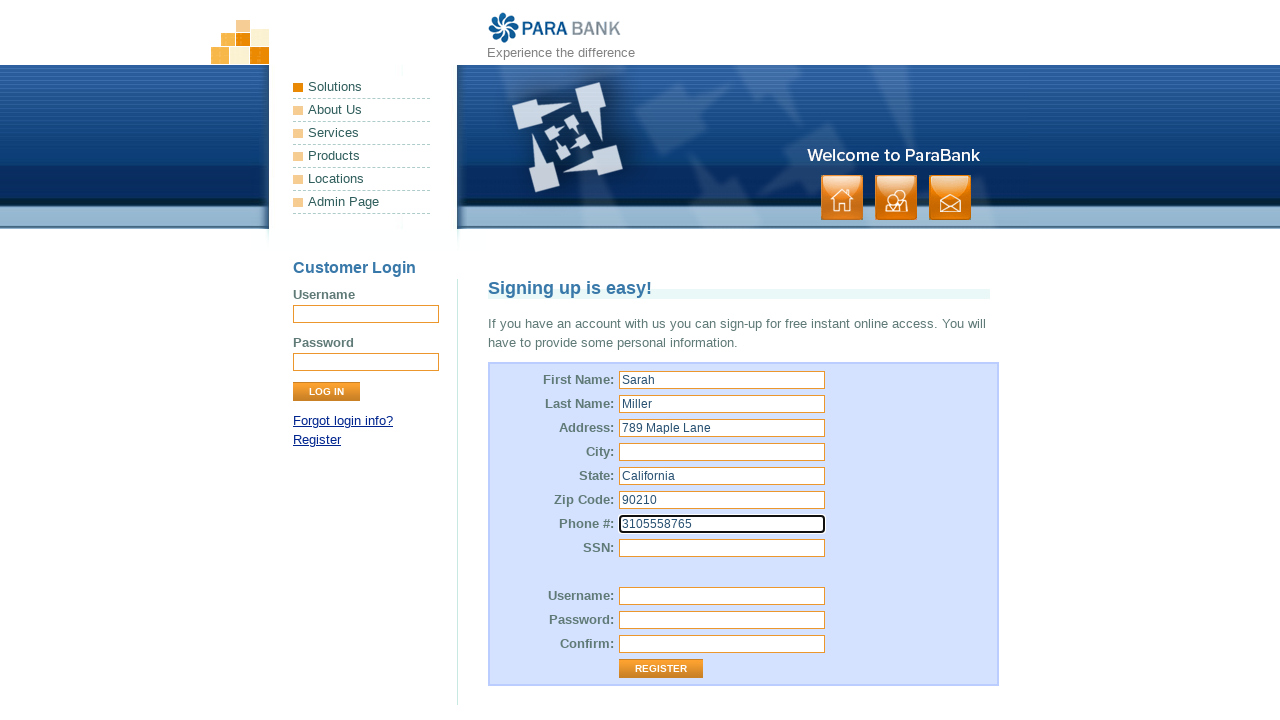

Filled SSN field with '889-77-12356' on #customer\.ssn
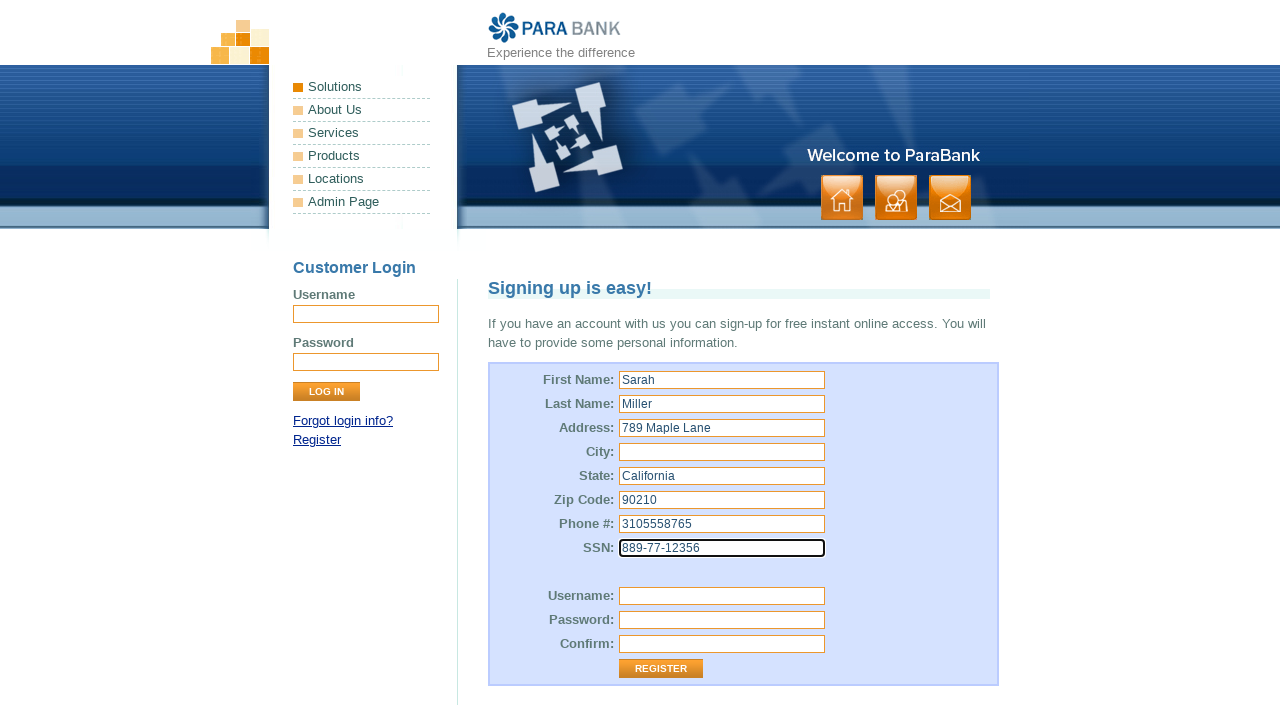

Filled username field with 'smiller_ca' on #customer\.username
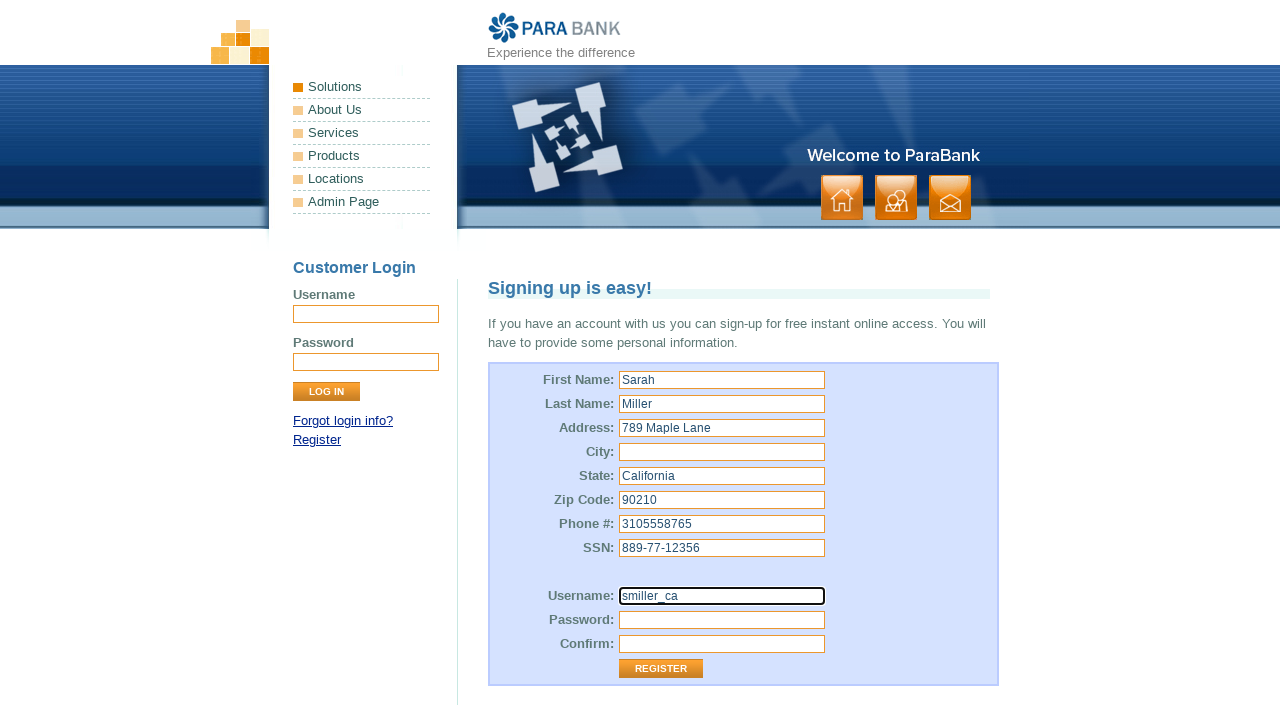

Filled password field with 'Pass1234!' on #customer\.password
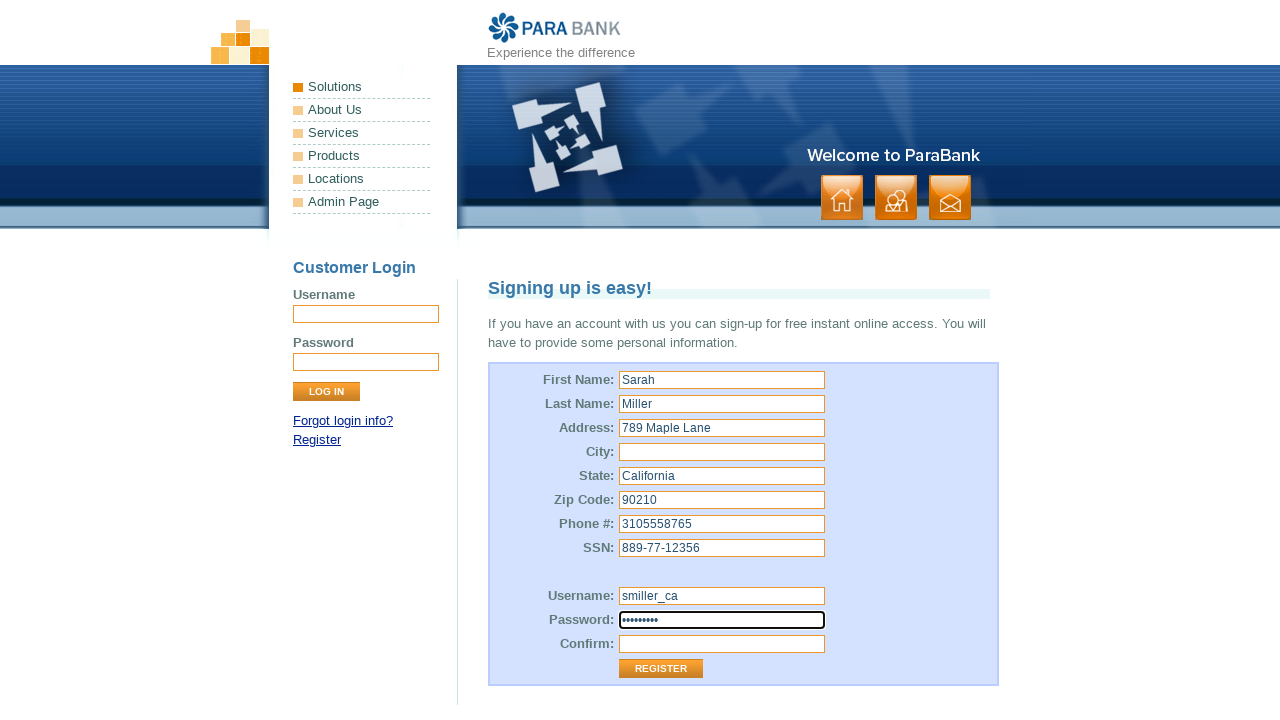

Filled repeated password field with 'Pass1234!' on #repeatedPassword
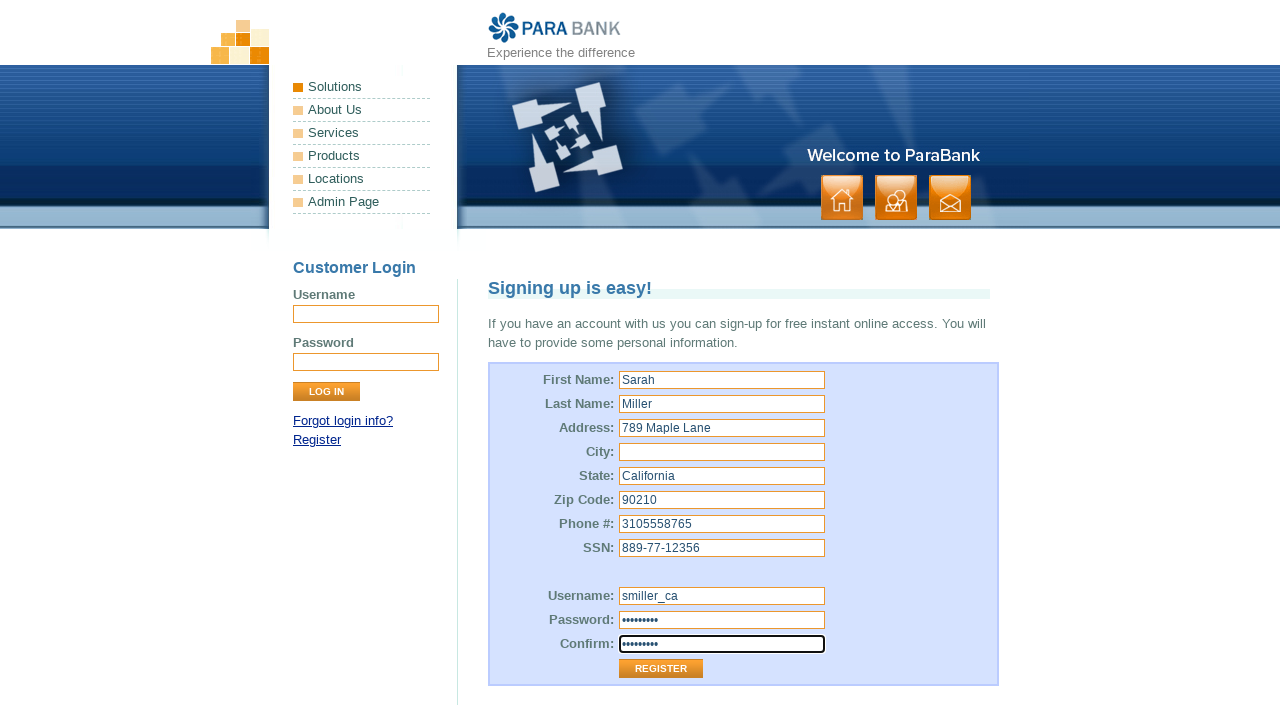

Clicked Register button without filling city field at (661, 669) on input[value='Register']
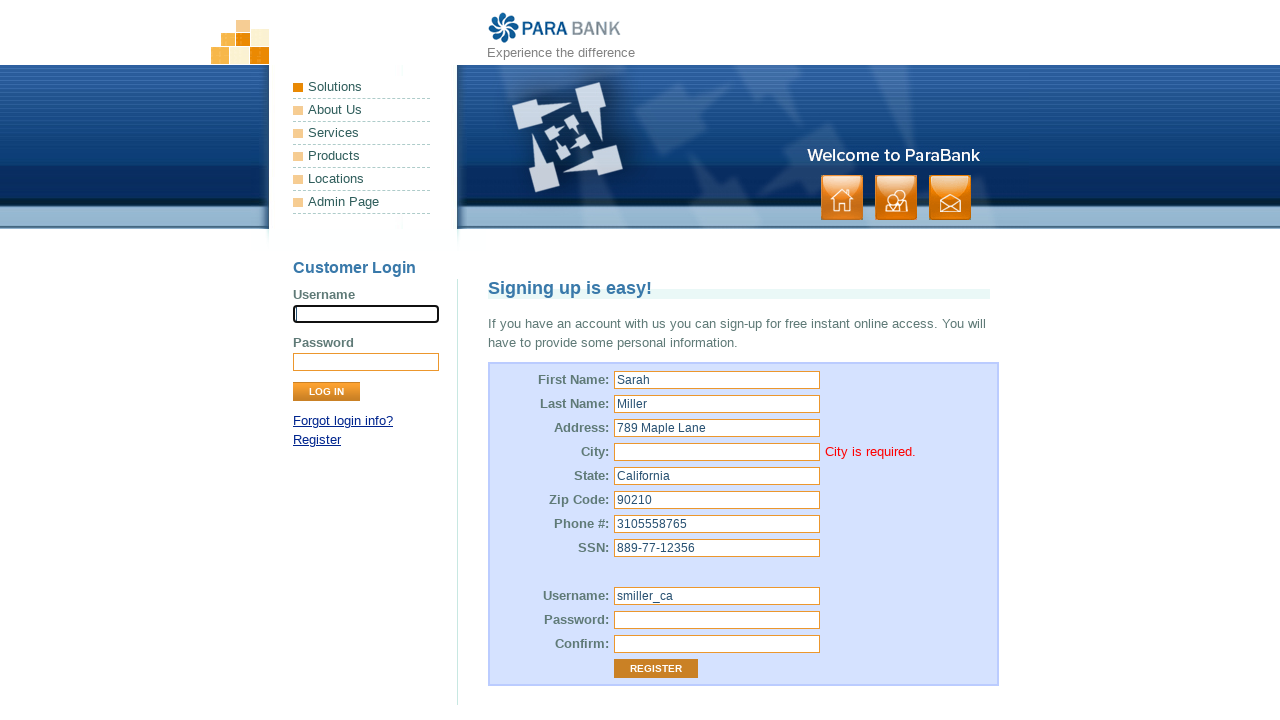

City error message appeared, validating form field requirement
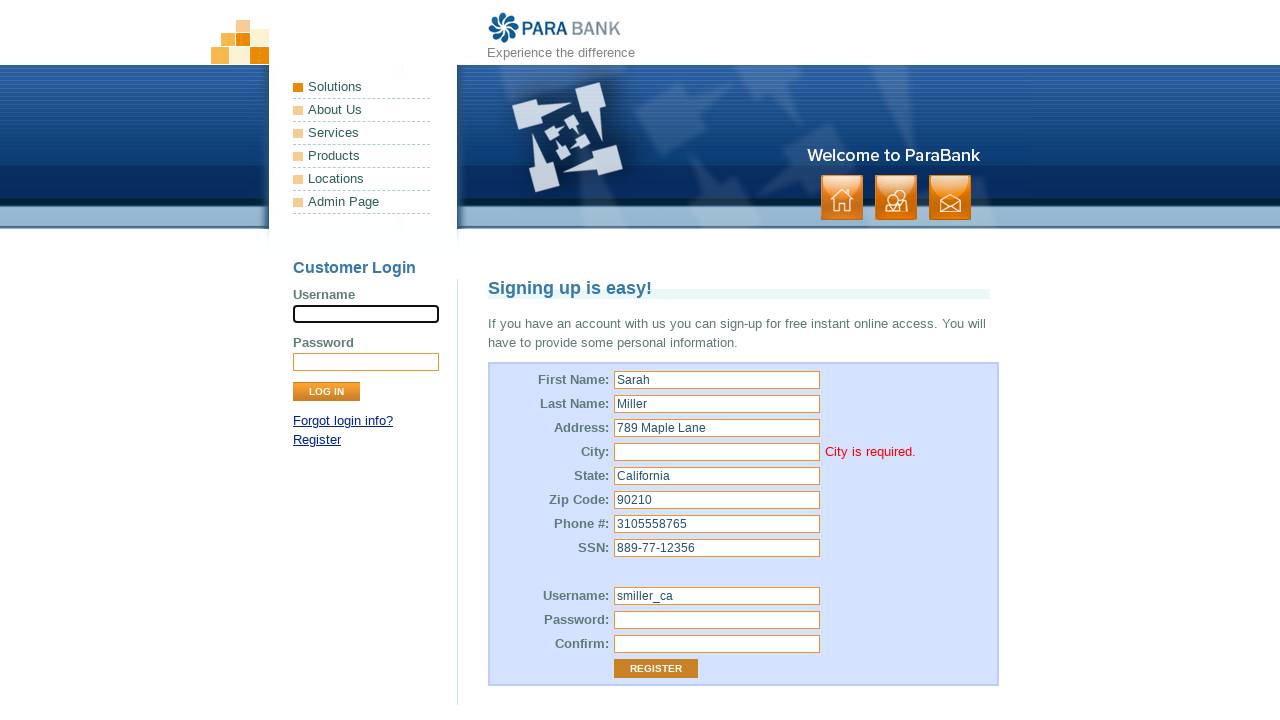

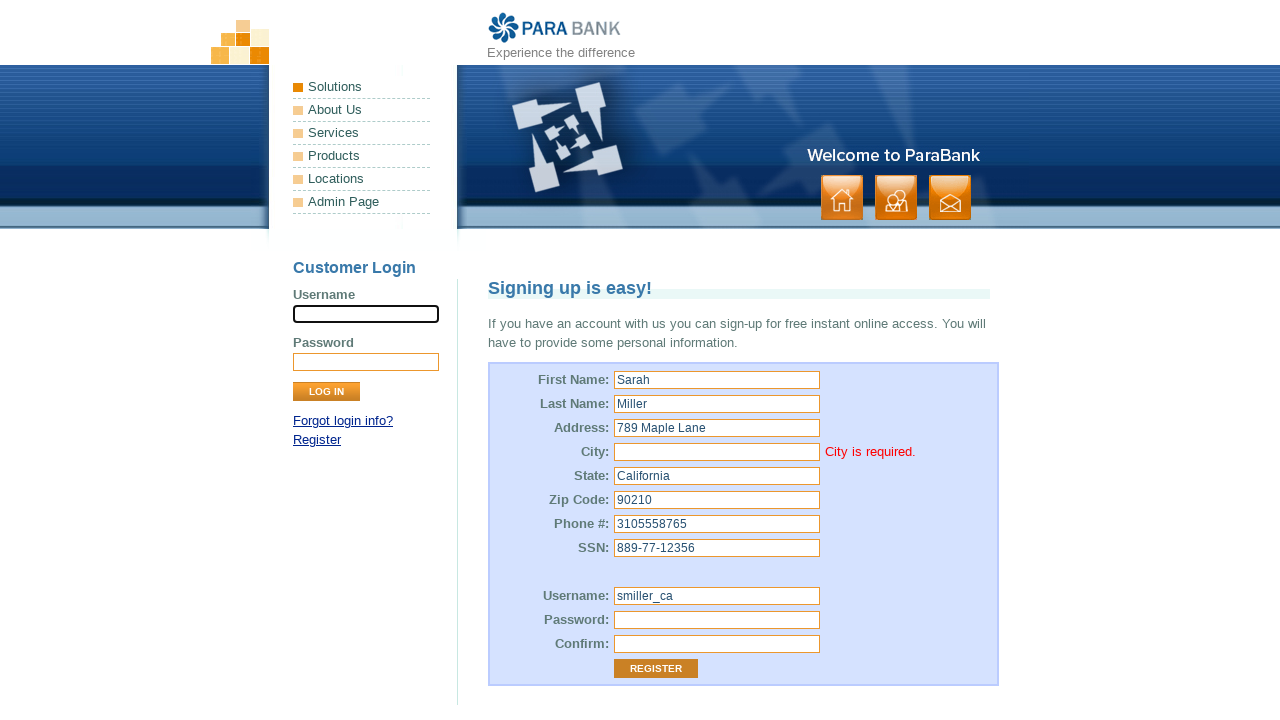